Navigates to HubSpot login page and fills in the username field with an email address

Starting URL: https://app.hubspot.com/login

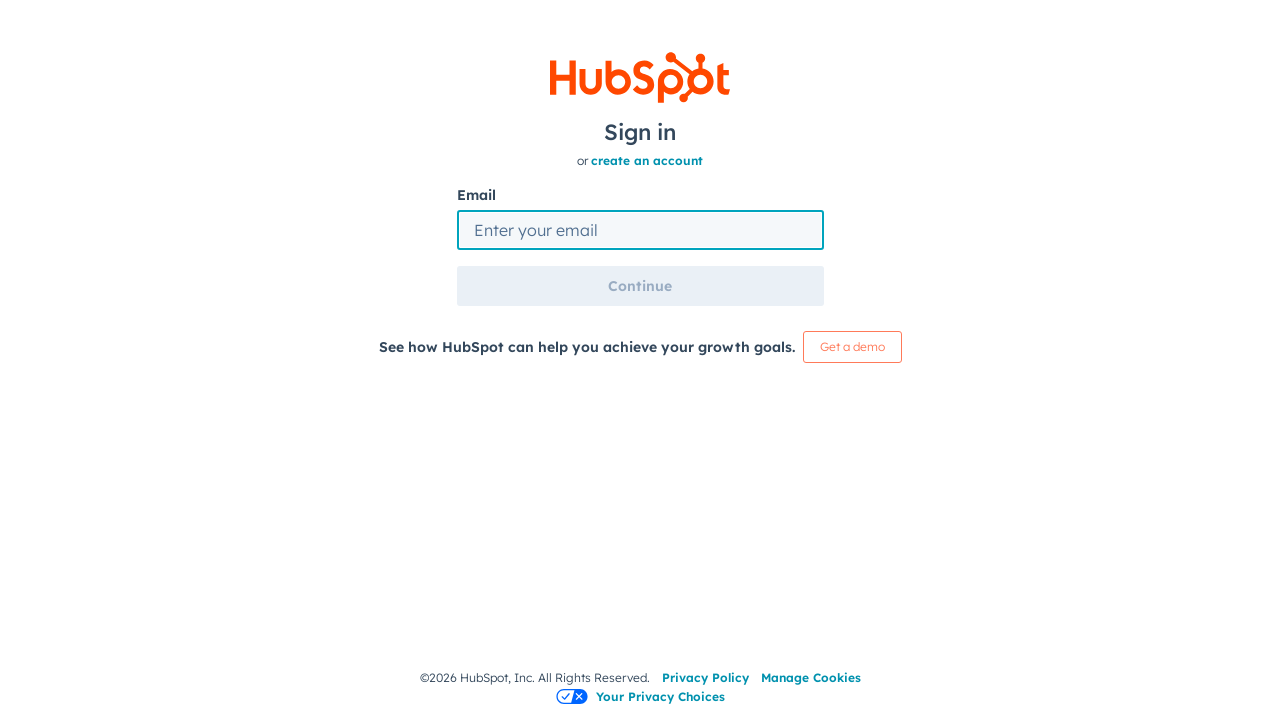

Navigated to HubSpot login page
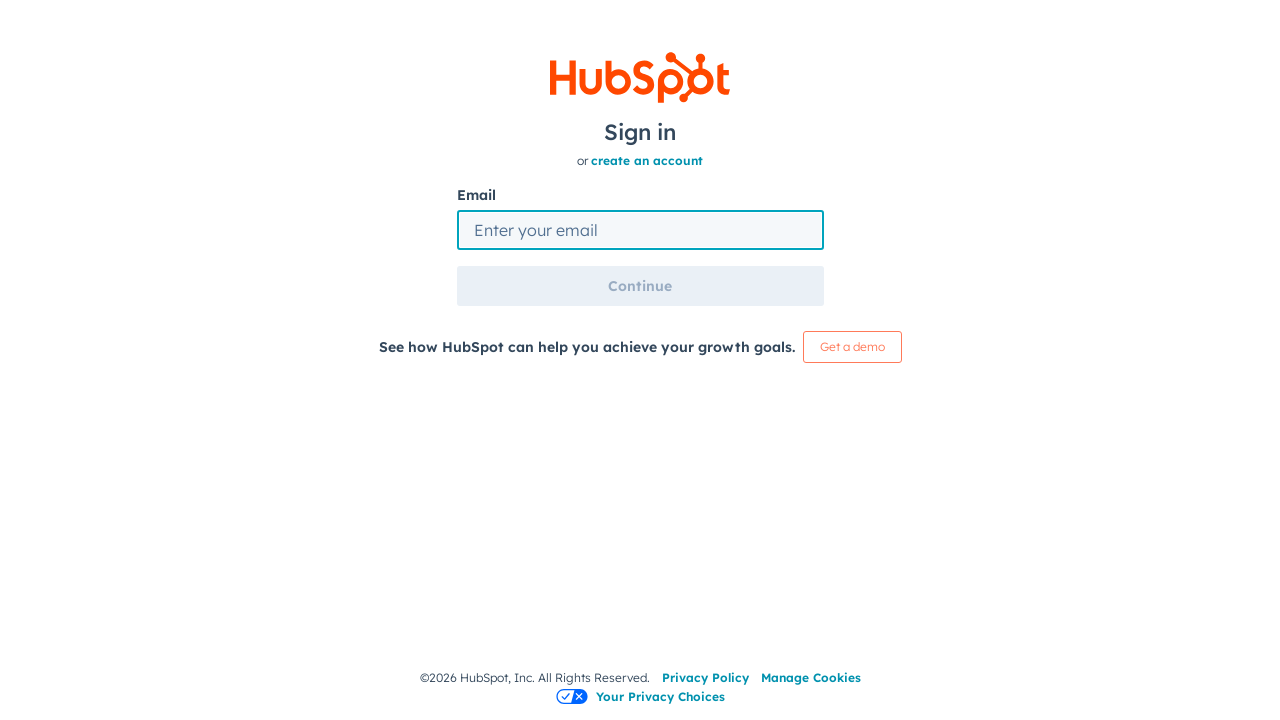

Filled username field with email address test@gmail.com on input#username
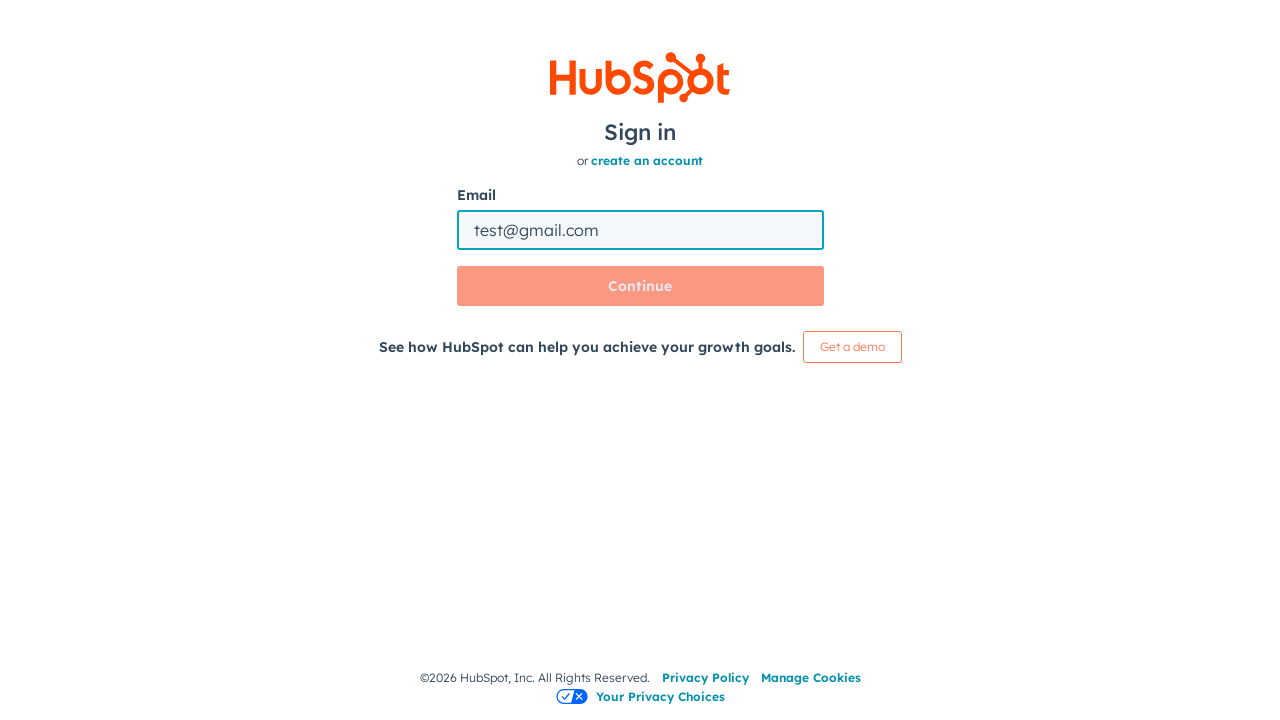

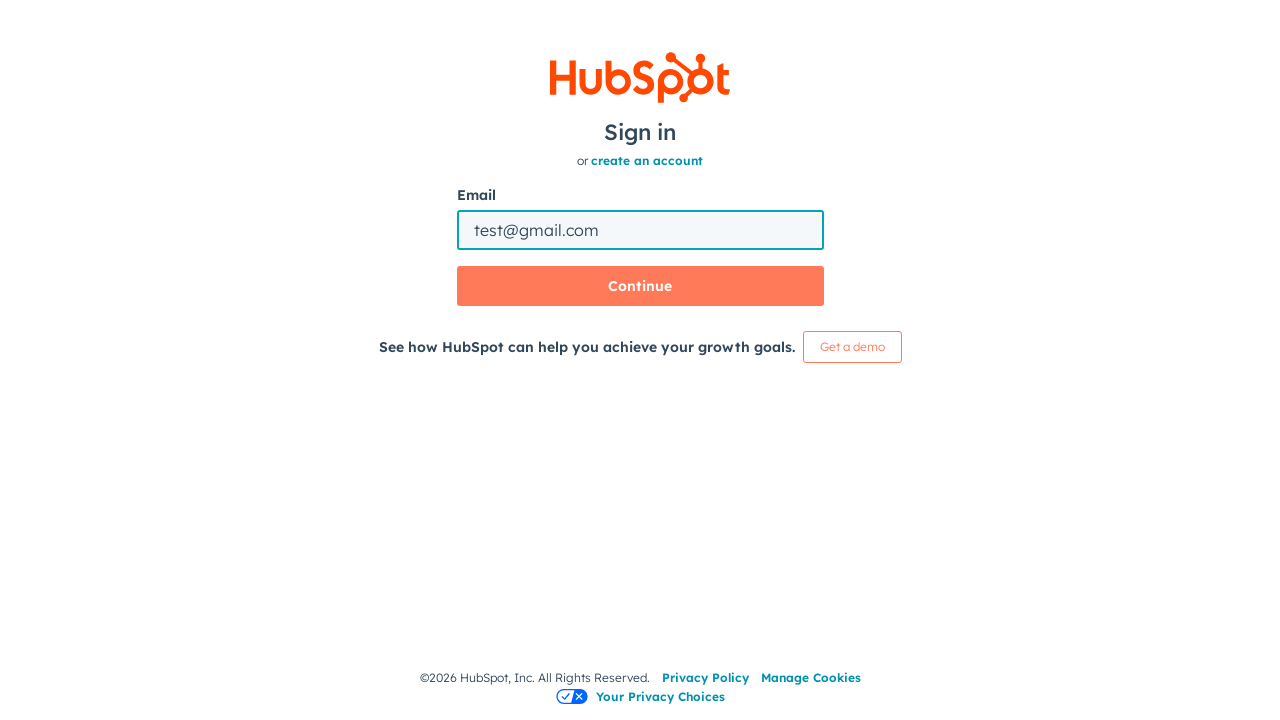